Tests table sorting functionality by clicking on a column header and verifying that the data is sorted correctly

Starting URL: https://rahulshettyacademy.com/seleniumPractise/#/offers

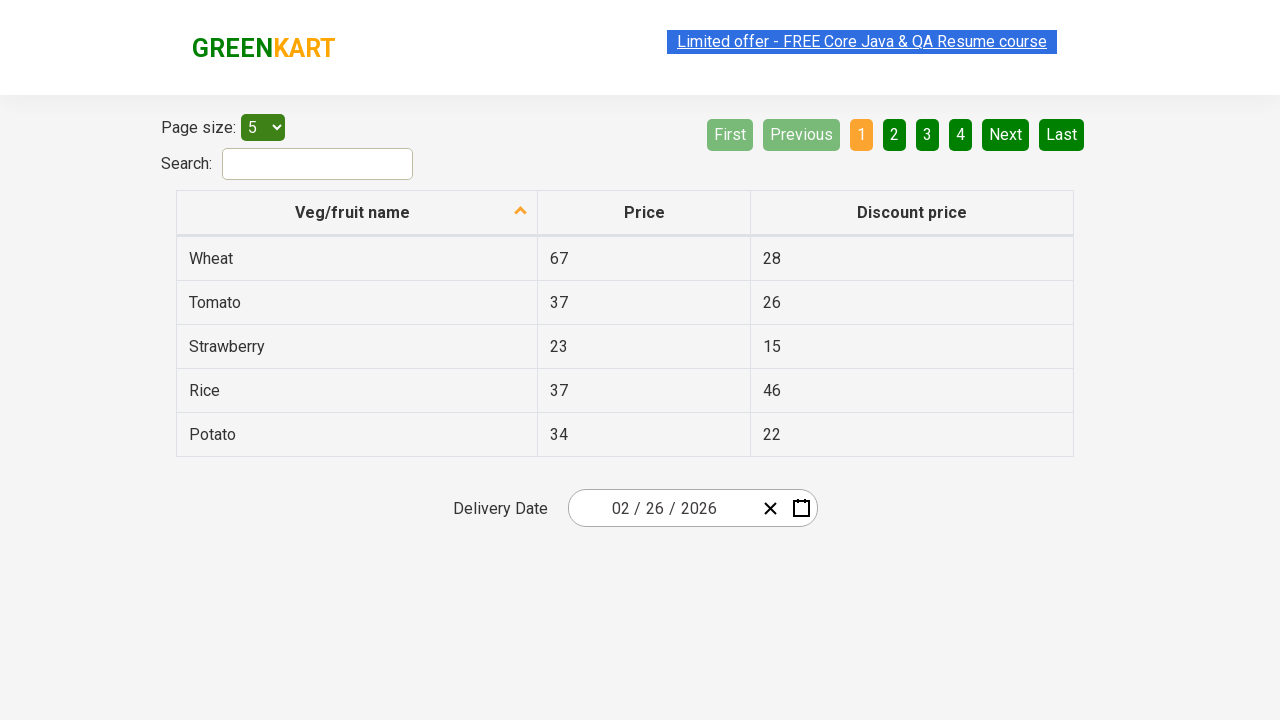

Clicked on column header to sort table in descending order at (521, 212) on span[class='sort-icon sort-descending']
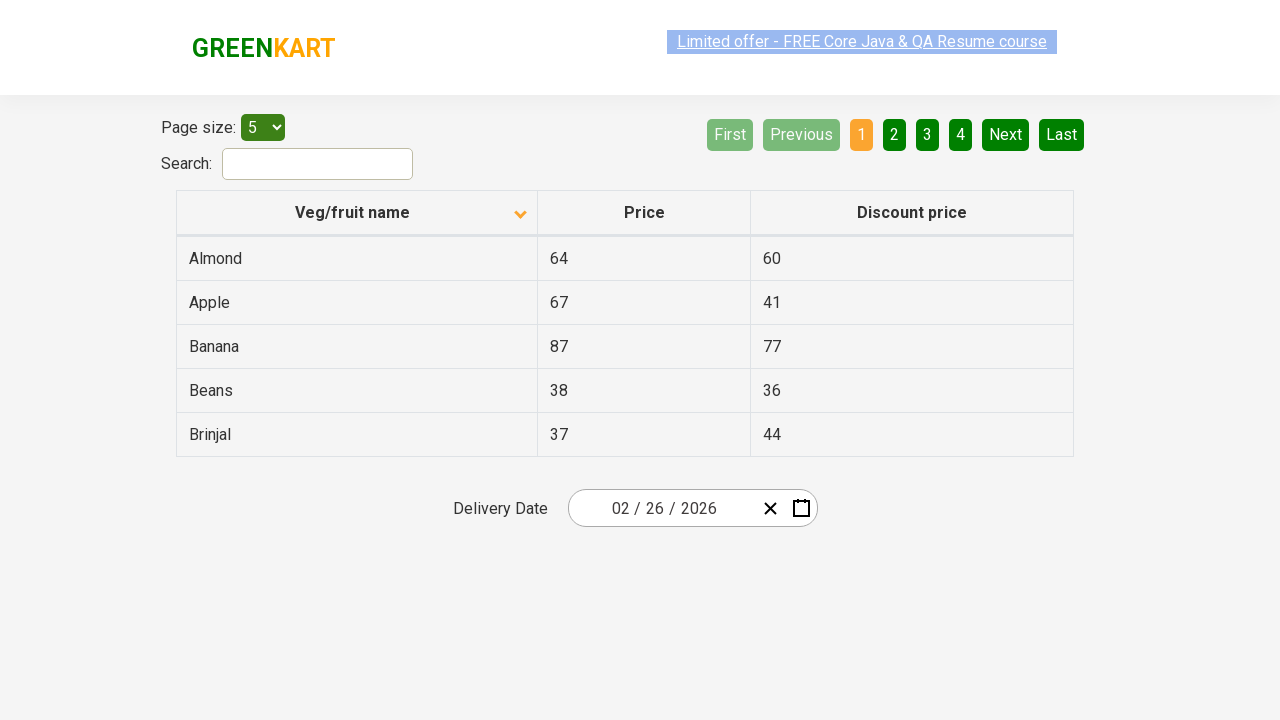

Table sorted and first column cells loaded
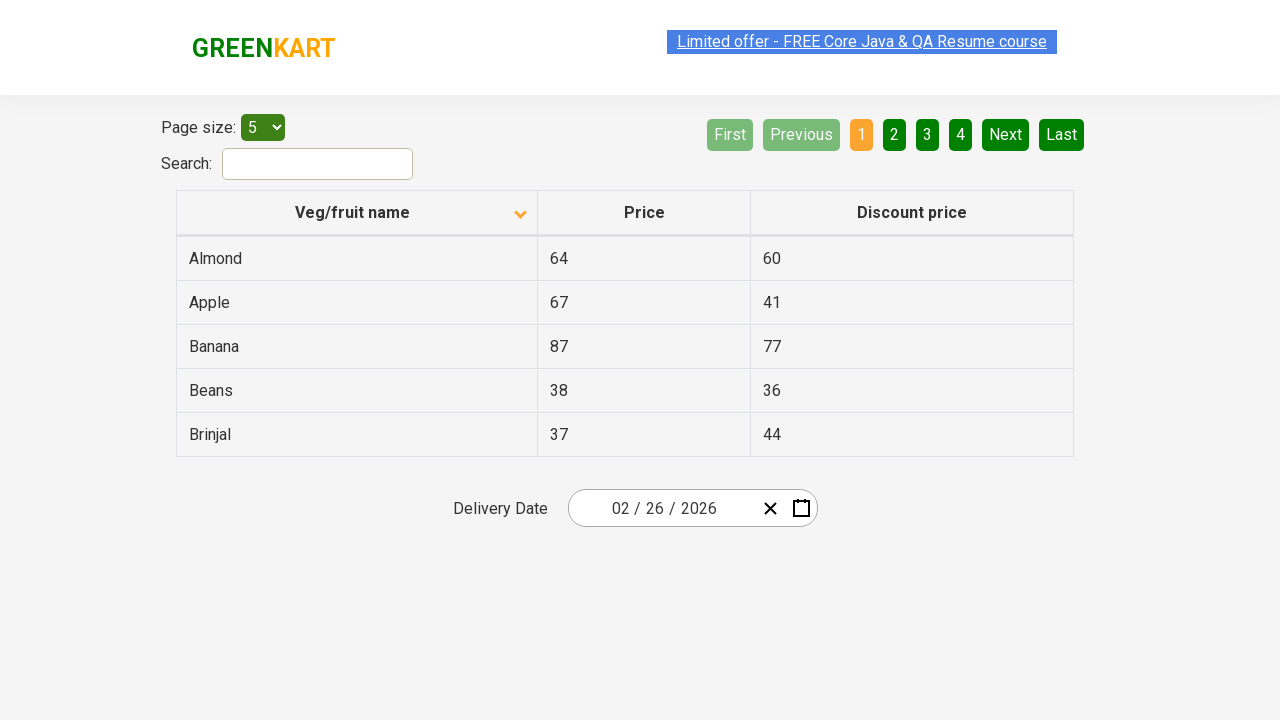

Retrieved all vegetable name elements from first column
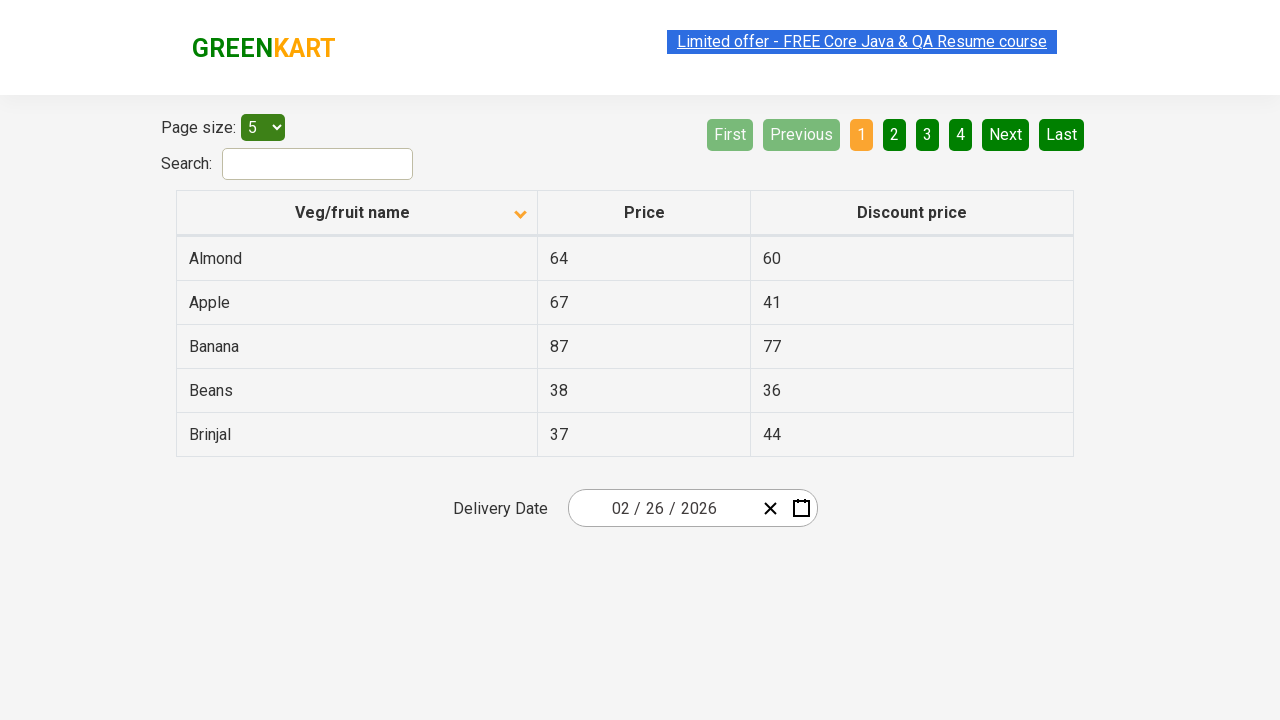

Extracted all vegetable names from table cells
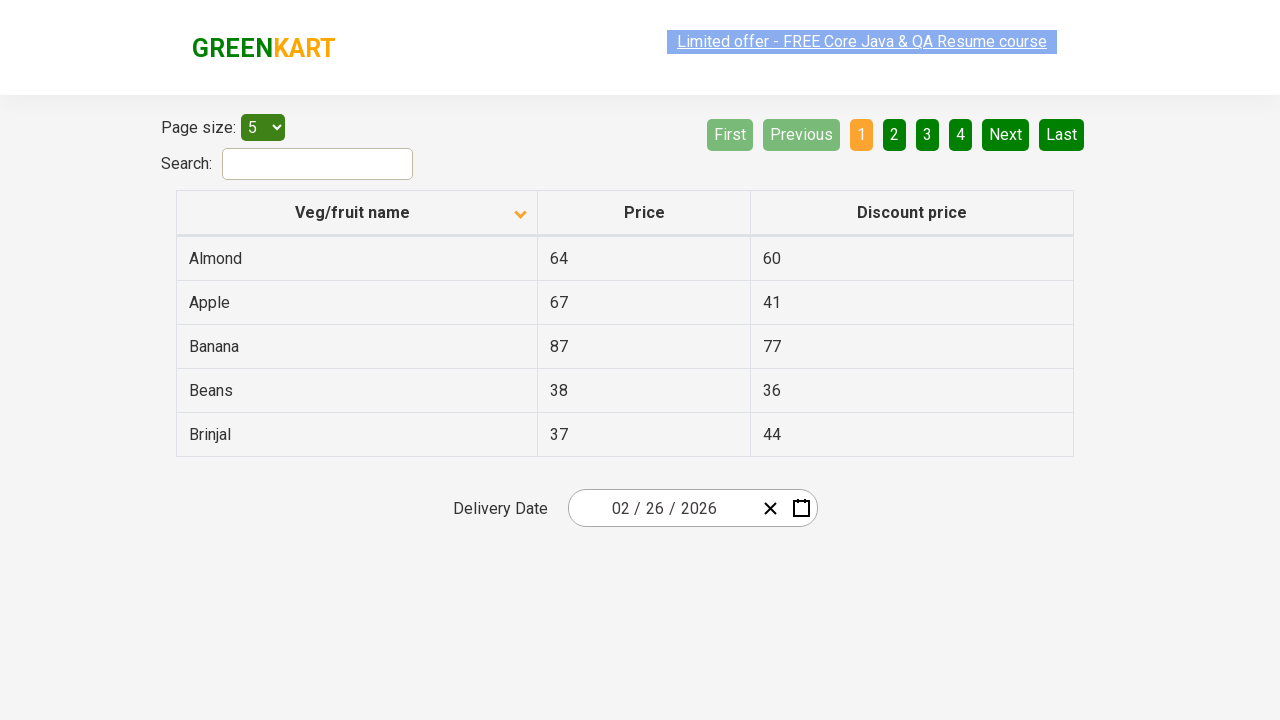

Created sorted copy of vegetable names for verification
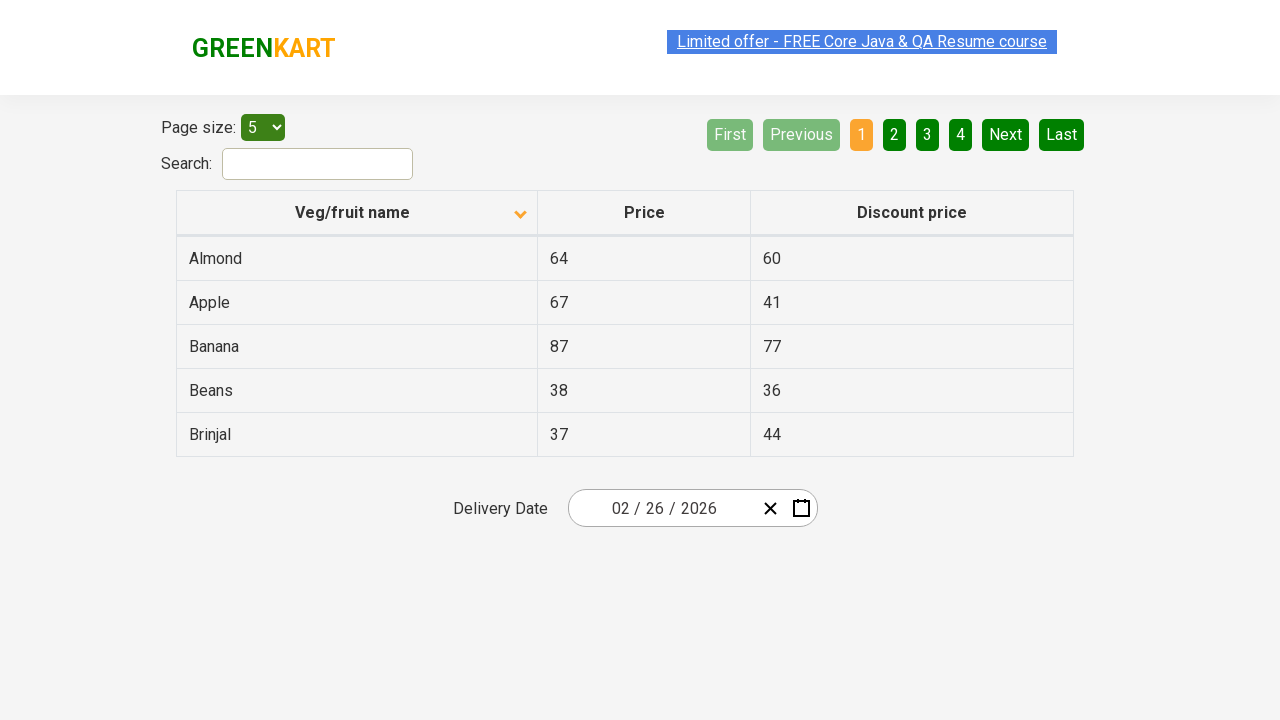

Verified that table sorting matches expected alphabetical order
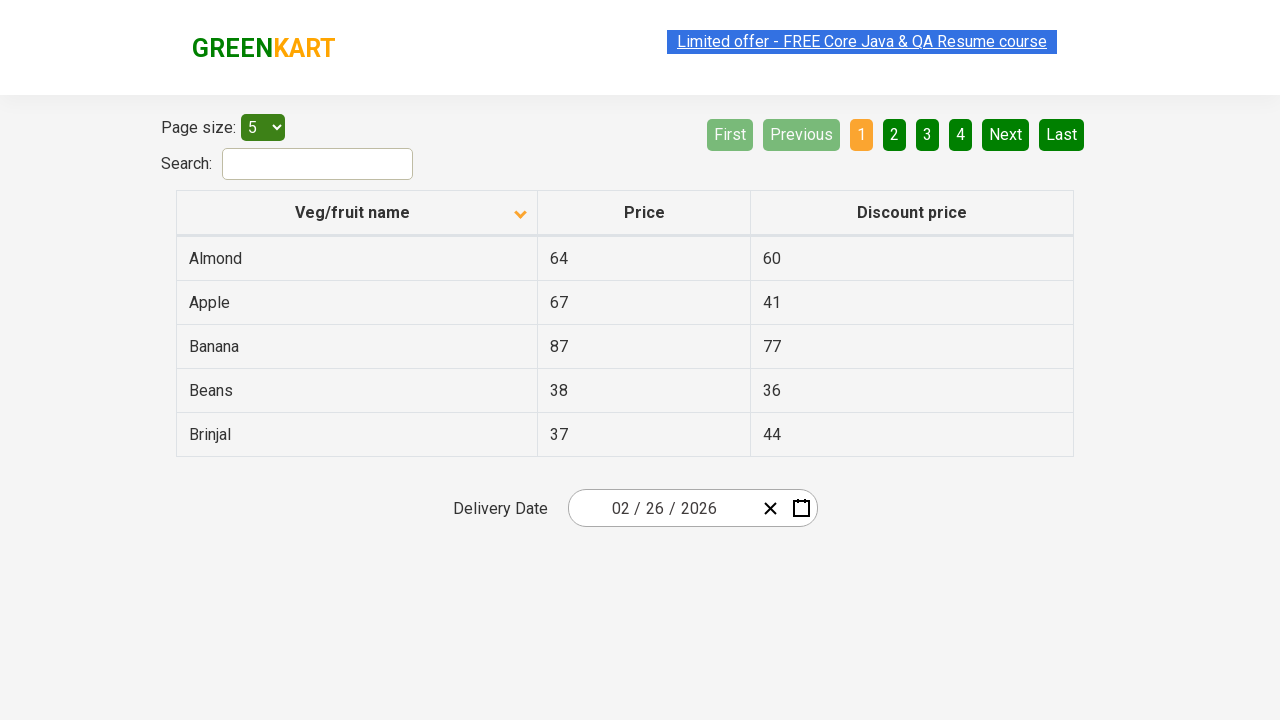

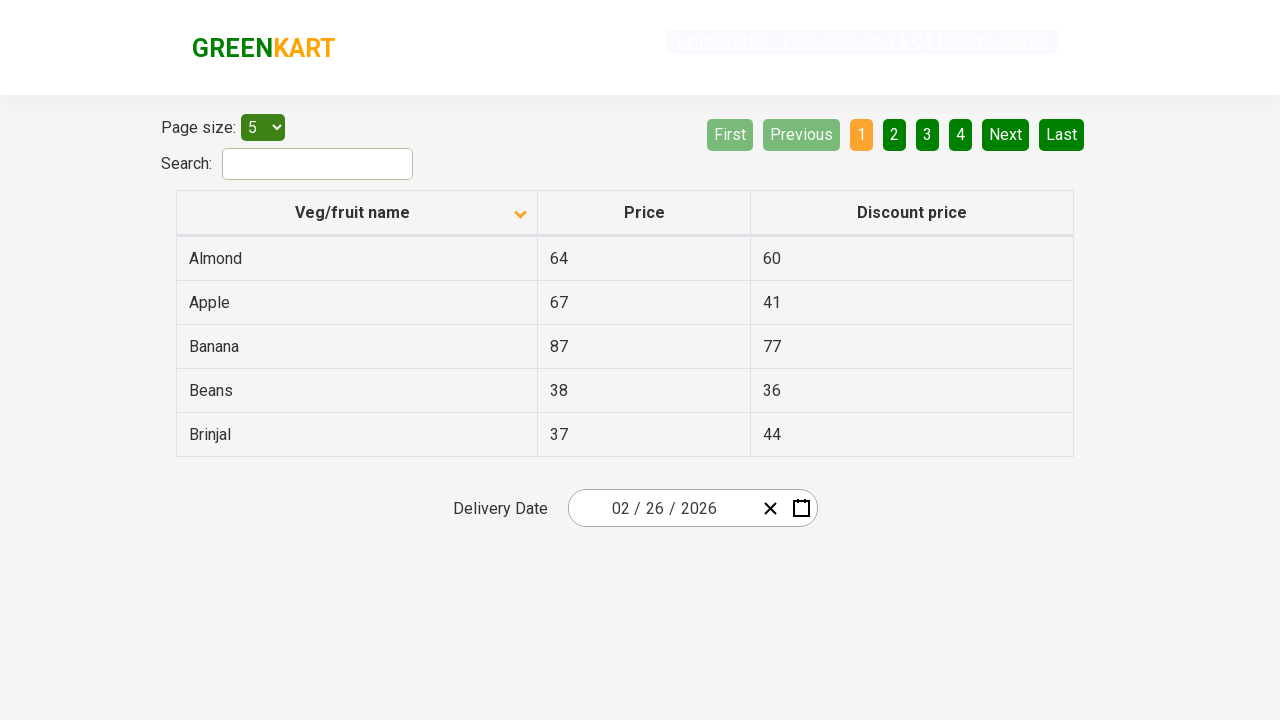